Tests adding specific items to a shopping cart on an e-commerce practice site by searching through the product list and clicking the add button for "Cucumber" and "Brocolli" items.

Starting URL: https://rahulshettyacademy.com/seleniumPractise/#/

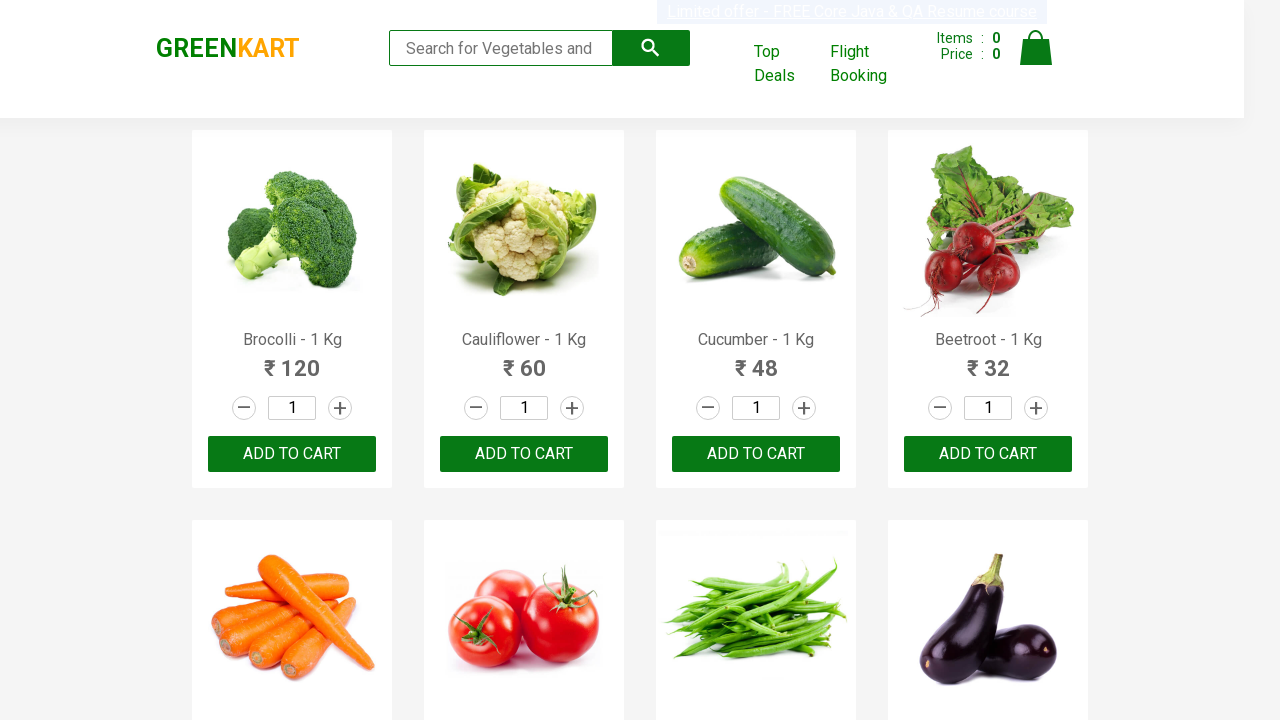

Waited for product list to load
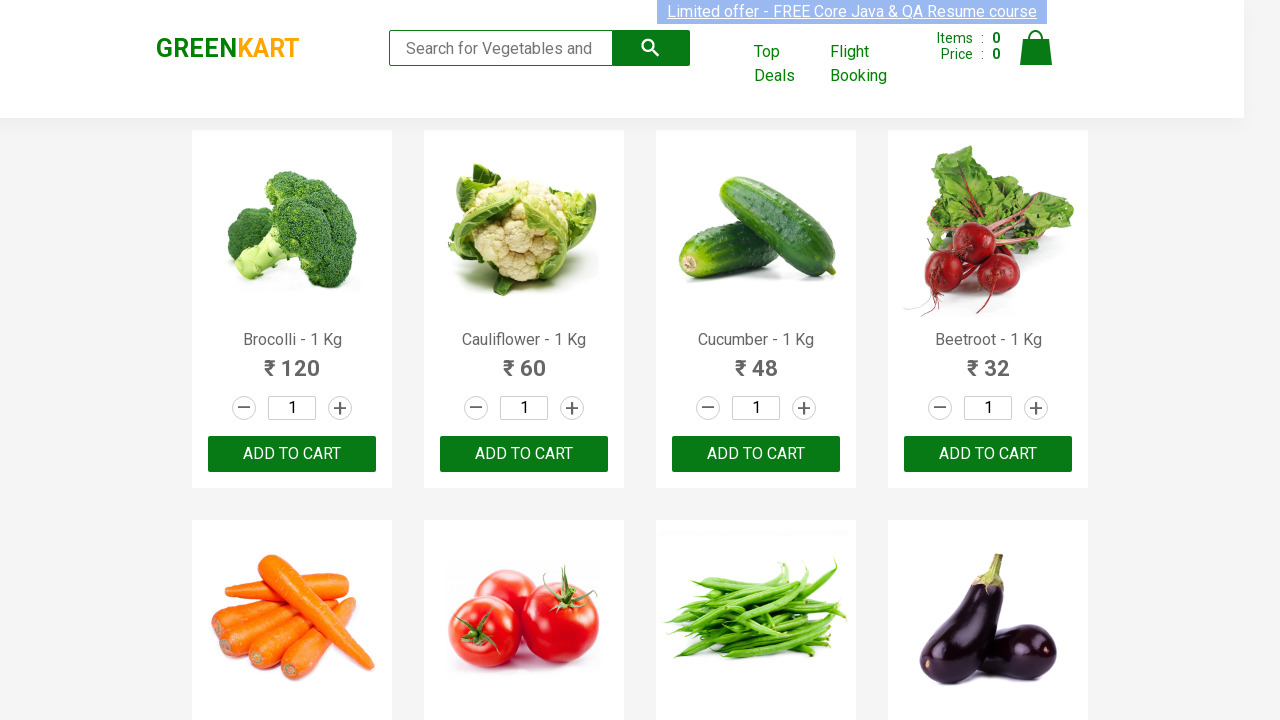

Retrieved all product elements from the page
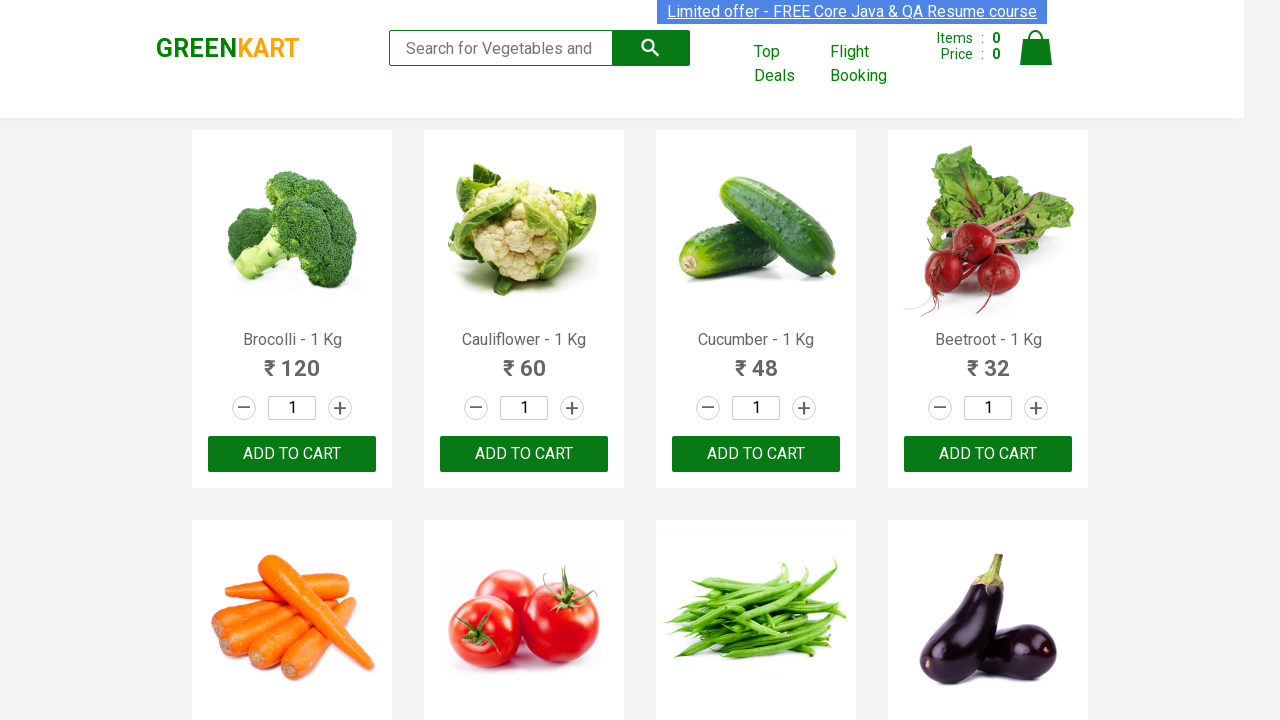

Clicked add to cart button for Brocolli at (292, 454) on xpath=//*[@class='product-action']/button >> nth=0
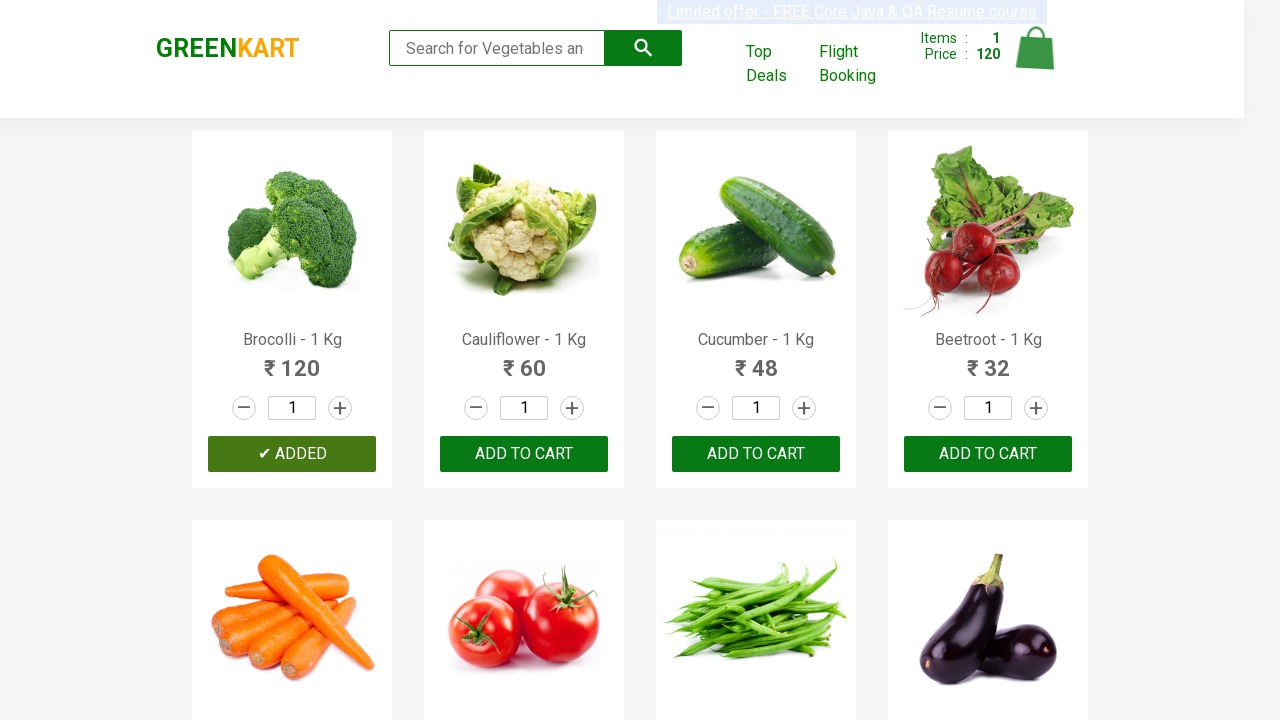

Clicked add to cart button for Cucumber at (756, 454) on xpath=//*[@class='product-action']/button >> nth=2
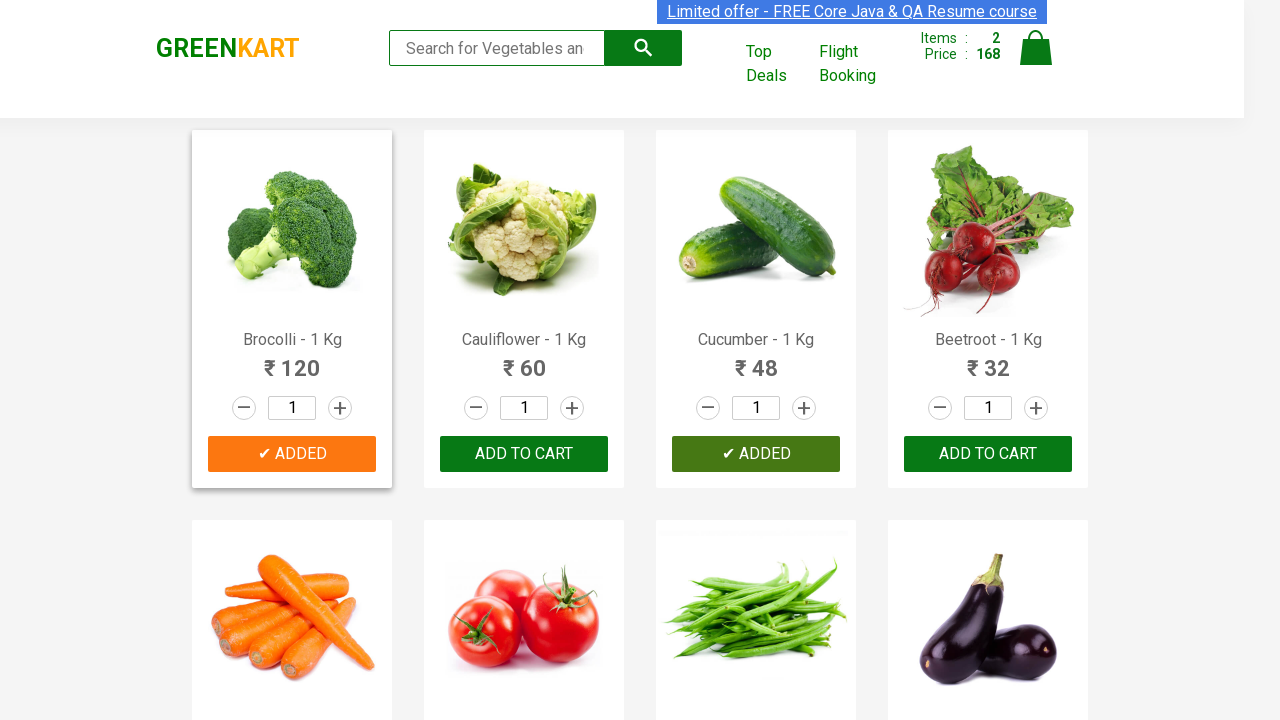

All required items (Cucumber and Brocolli) have been added to cart
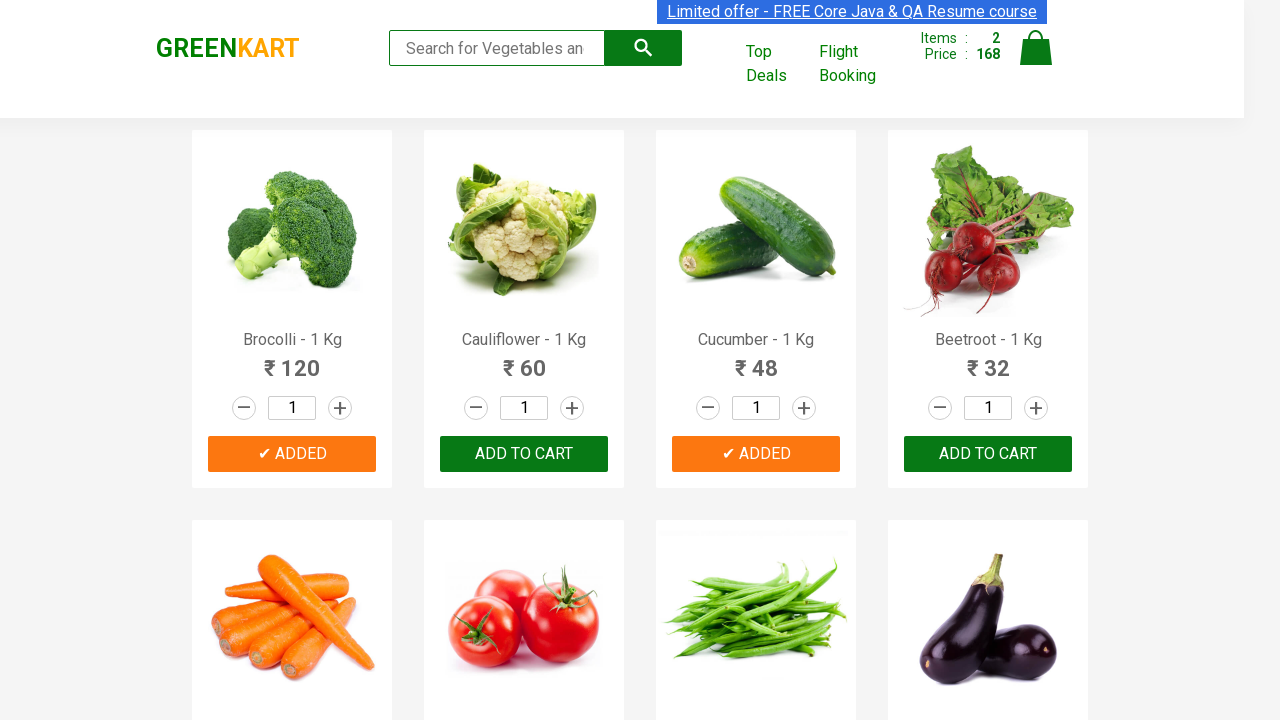

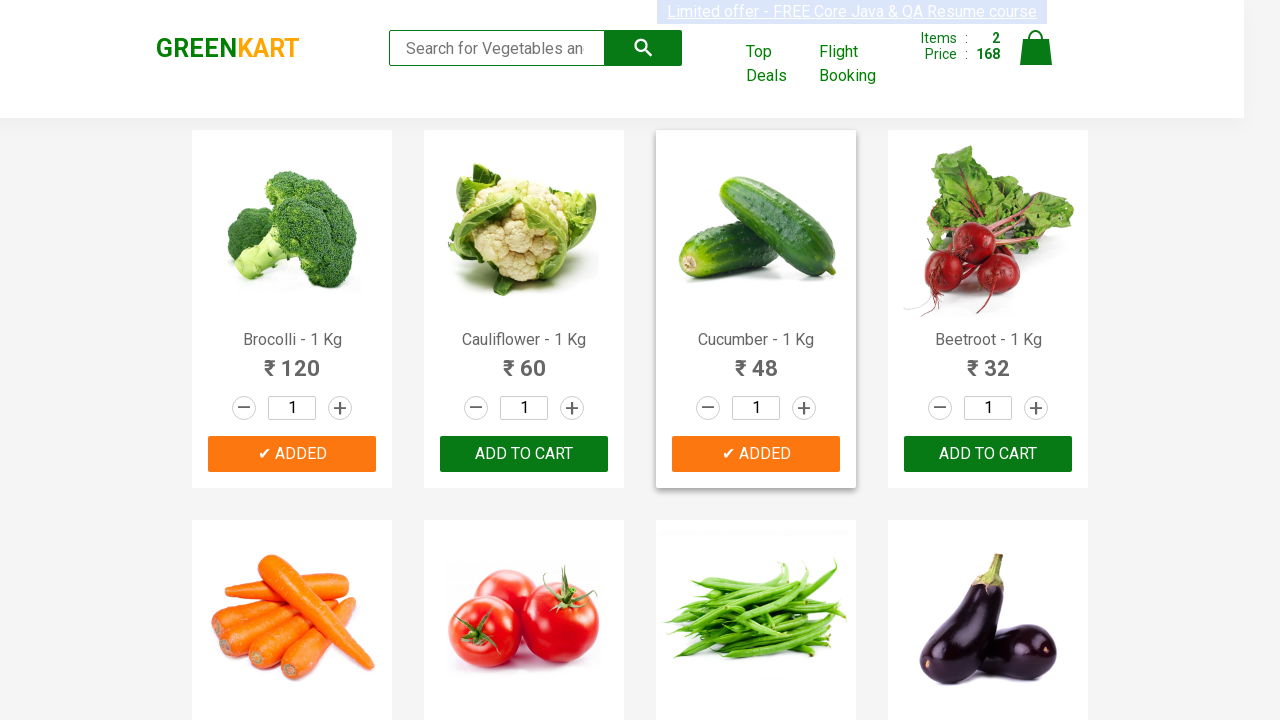